Tests navigation by clicking on "Multiple Buttons" link, verifying the page title, then navigating back and verifying the home page title

Starting URL: https://practice.cydeo.com/

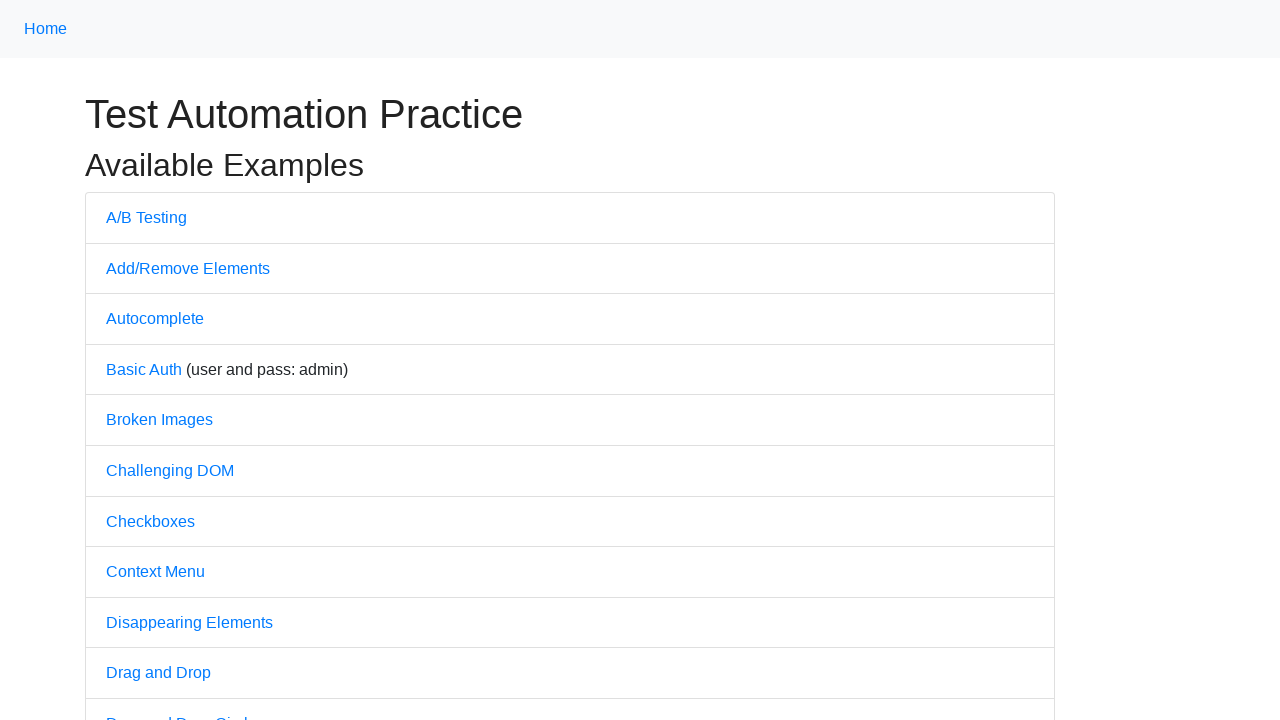

Clicked on 'Multiple Buttons' link at (163, 360) on text=Multiple Buttons
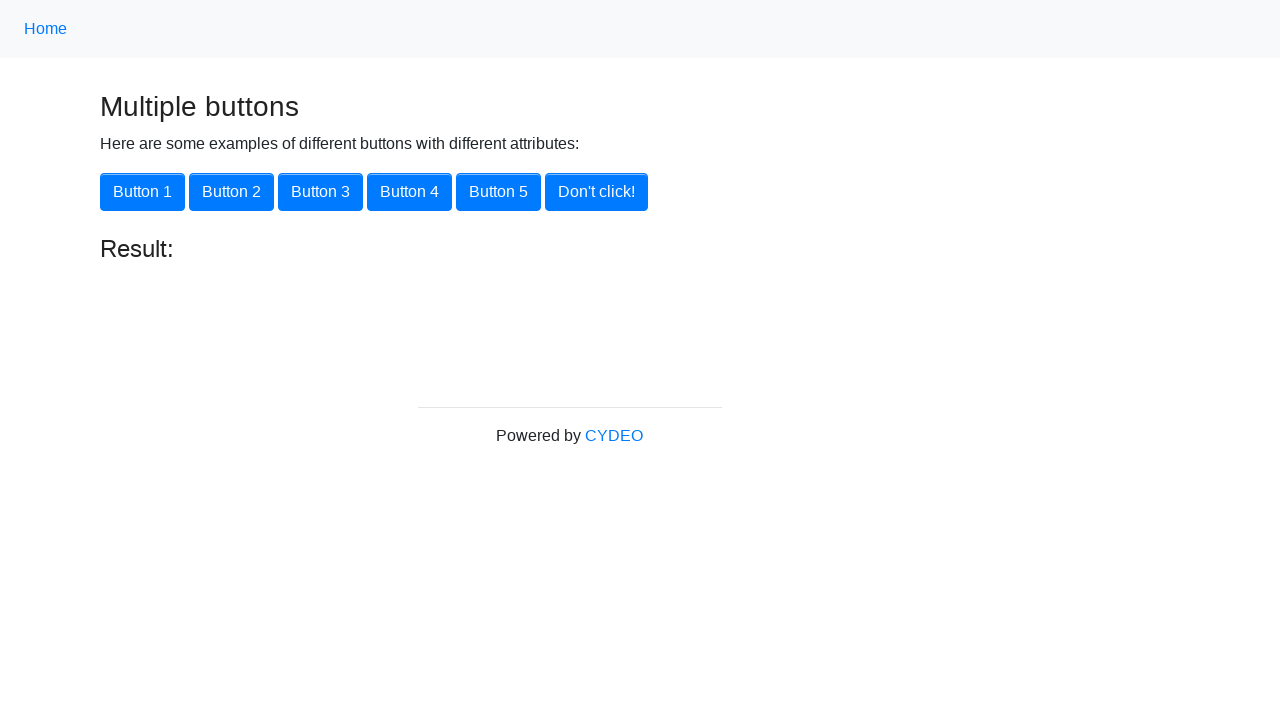

Waited for page to load (domcontentloaded)
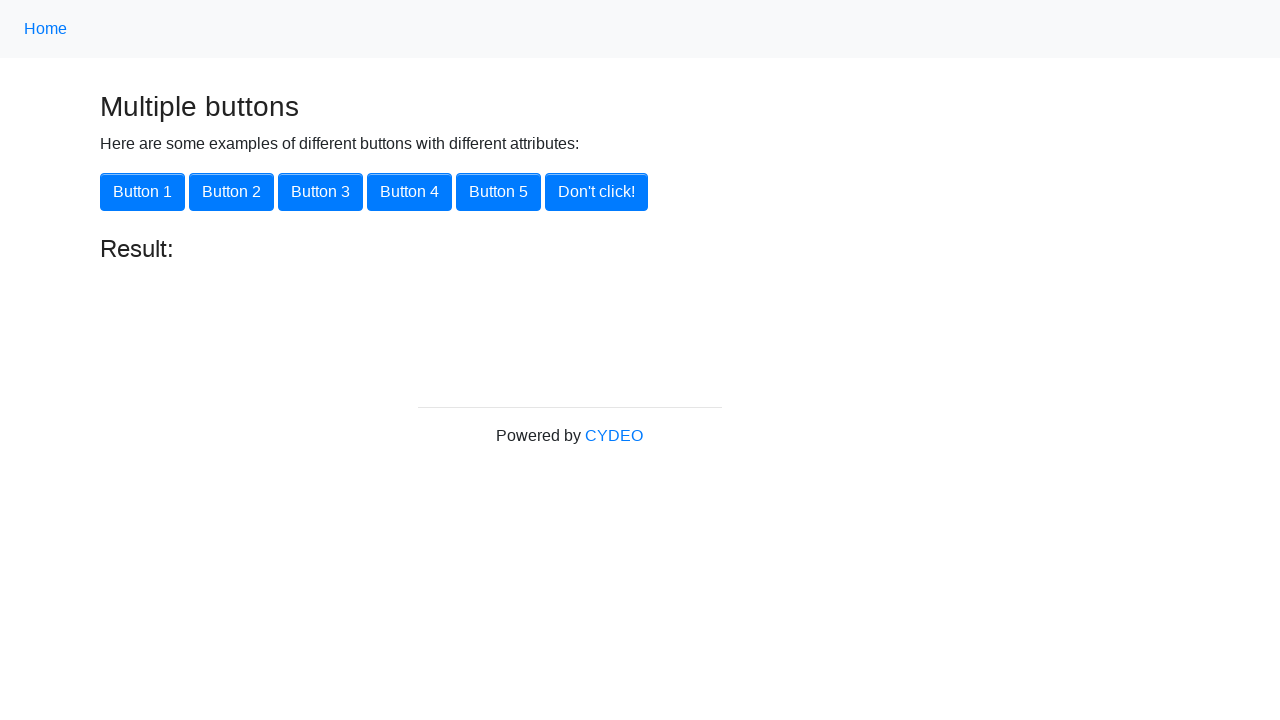

Verified page title is 'Multiple Buttons'
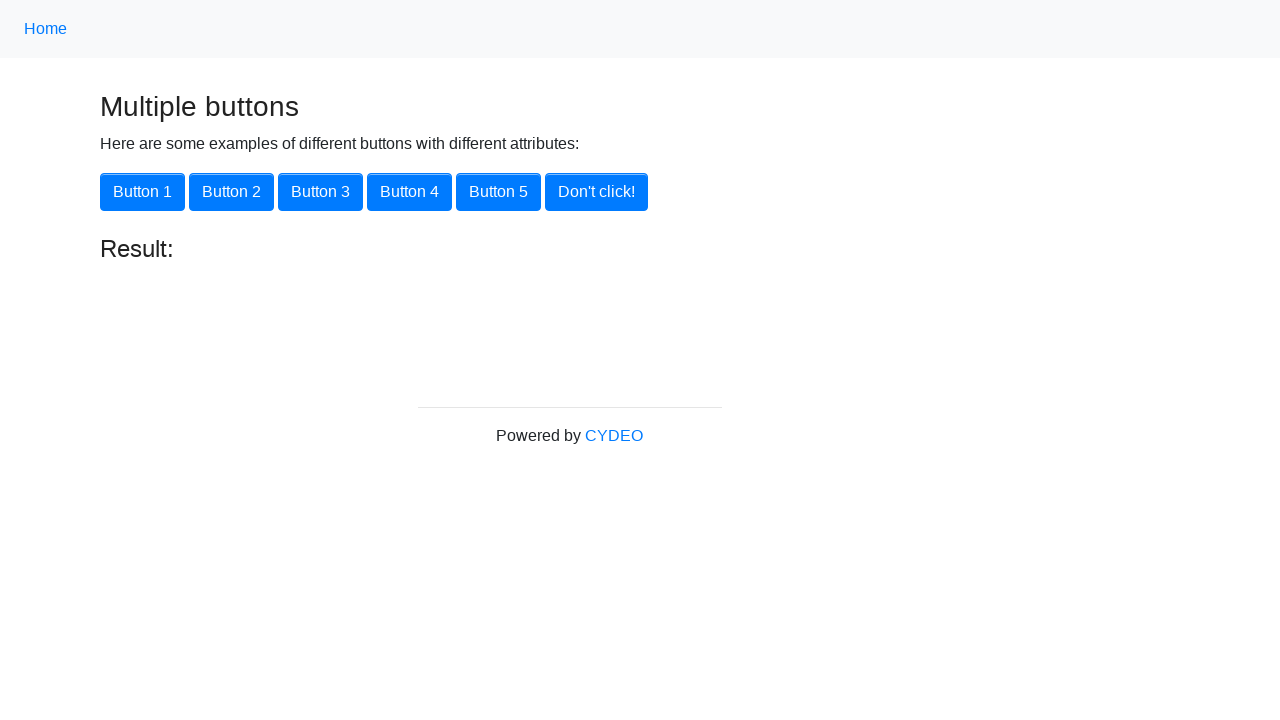

Navigated back to home page
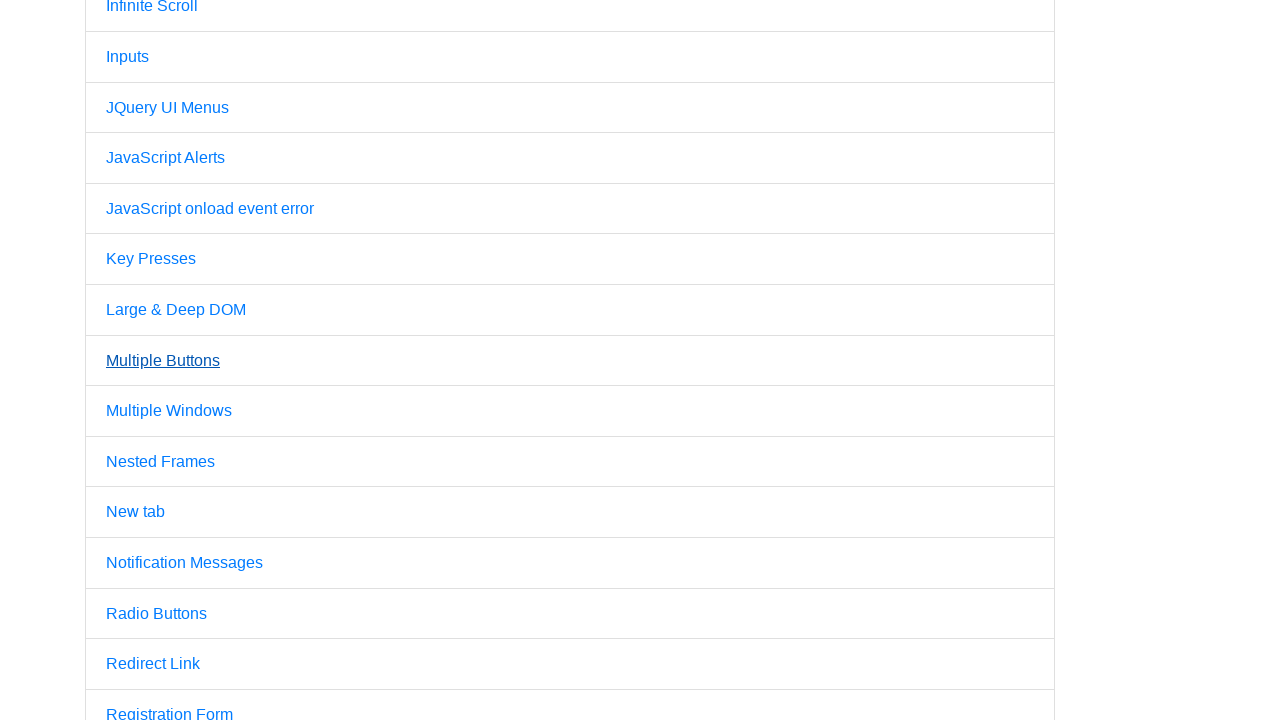

Waited for page to load (domcontentloaded)
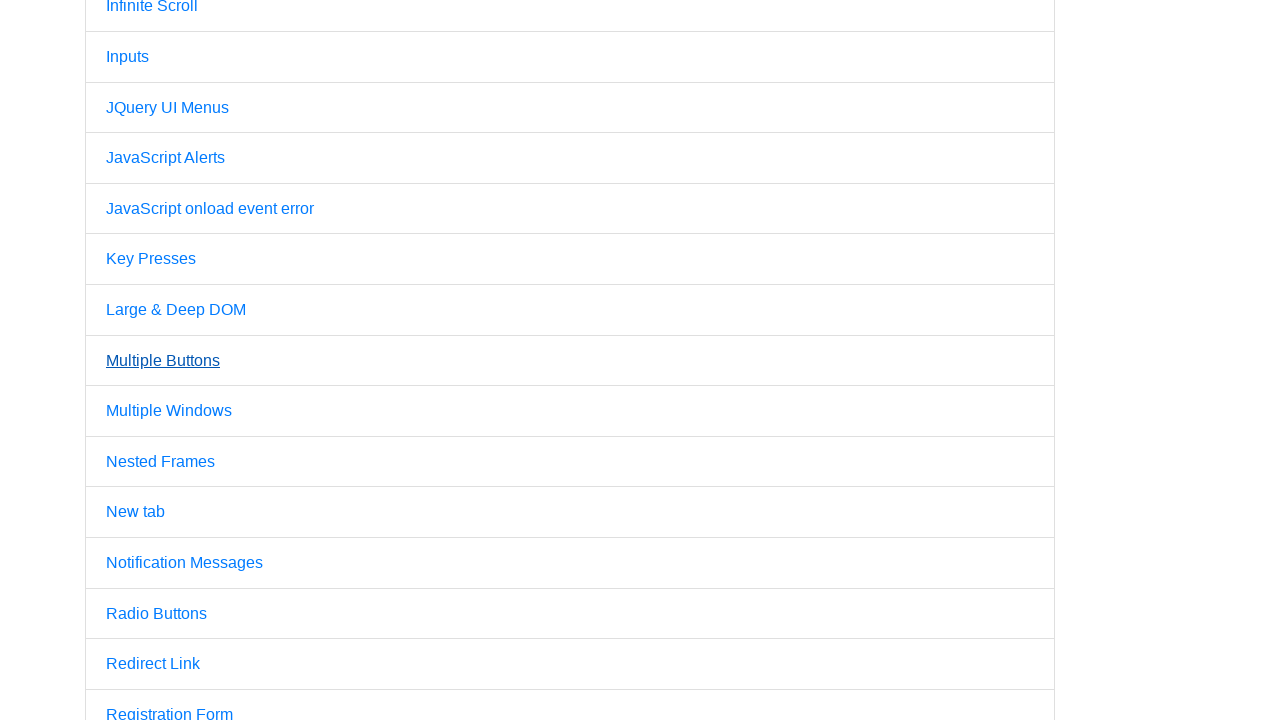

Verified page title is 'Practice' on home page
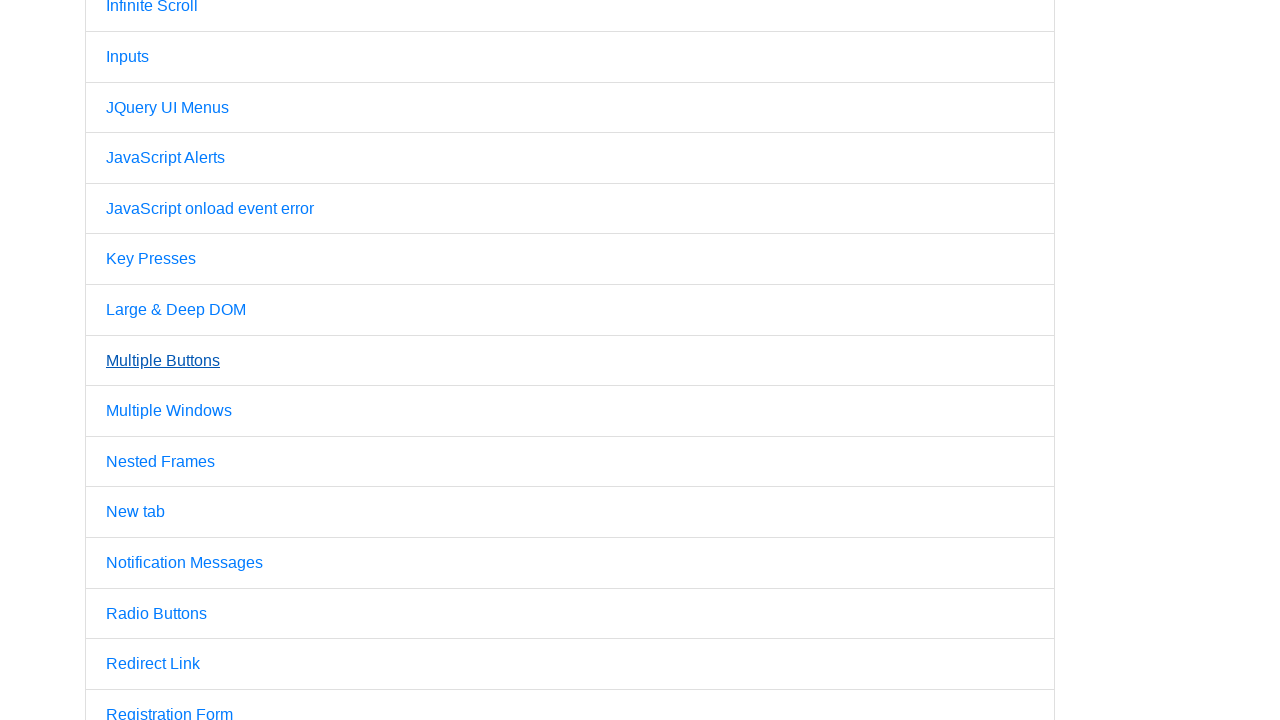

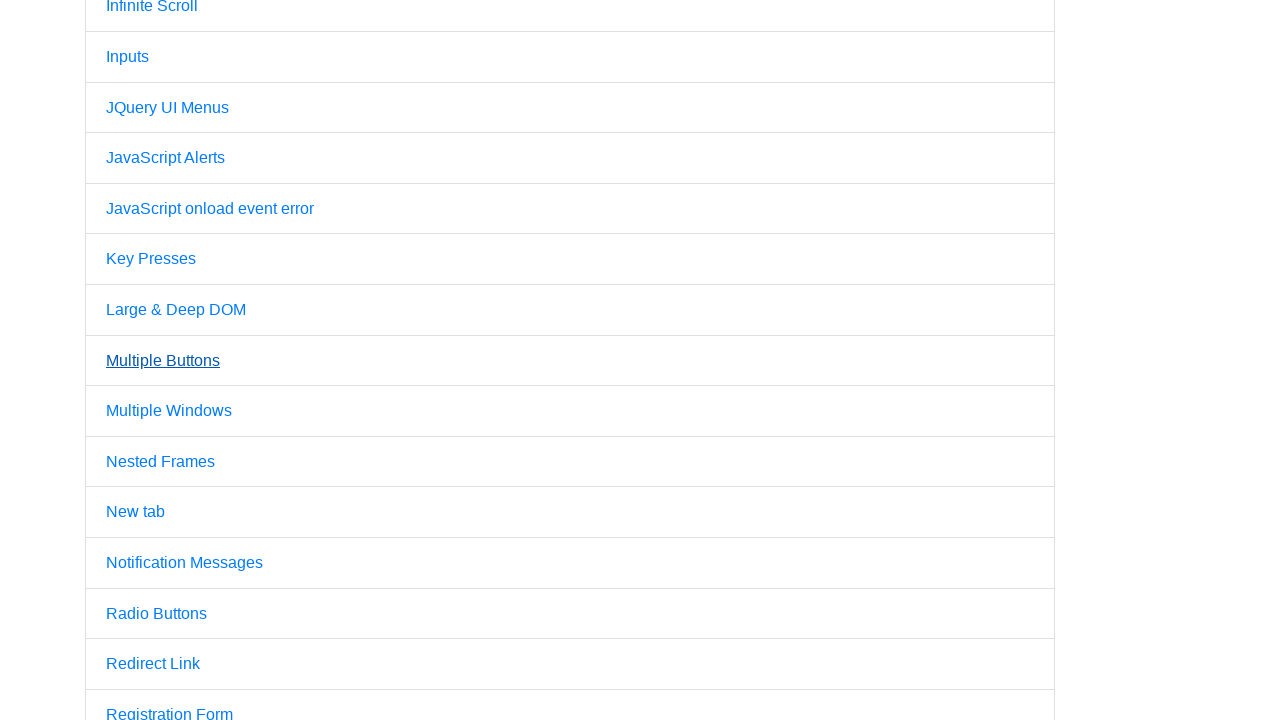